Navigates to multiple dollar exchange rate pages on dolarhoy.com and verifies that the exchange rate information (buy/sell values) is displayed on each page.

Starting URL: https://dolarhoy.com/cotizaciondolarblue

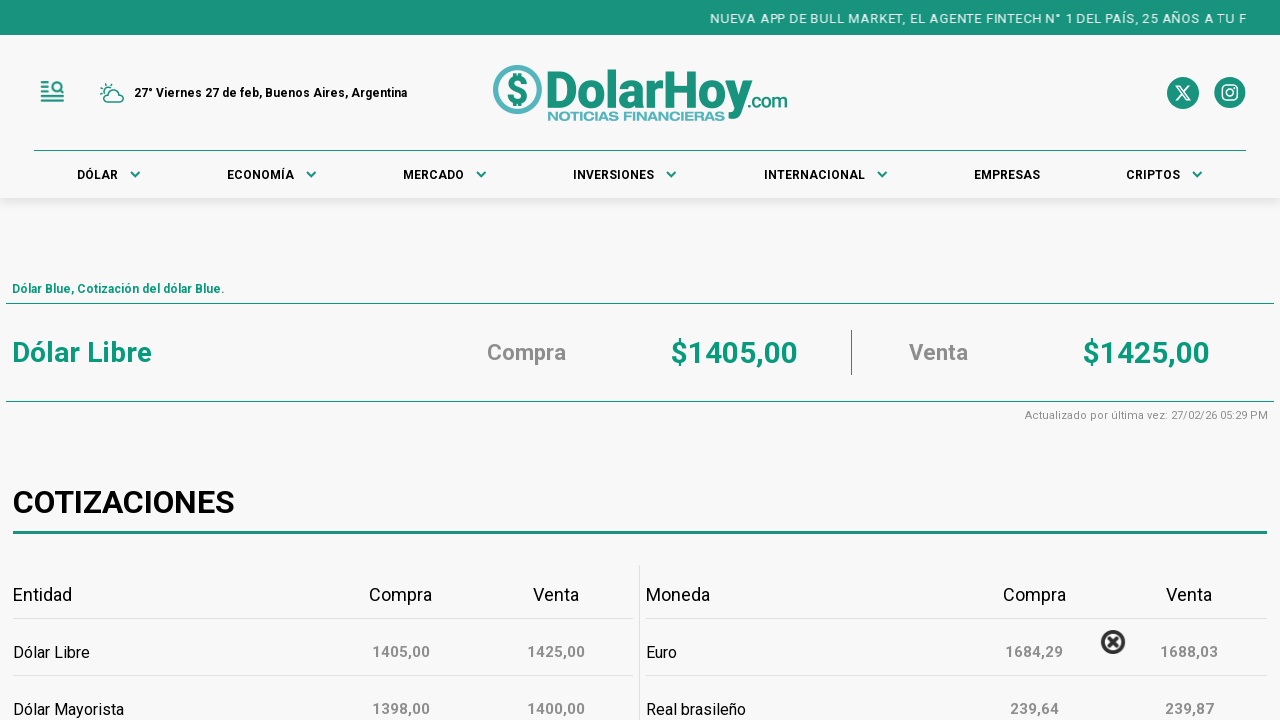

Dollar blue page loaded with exchange rate information displayed
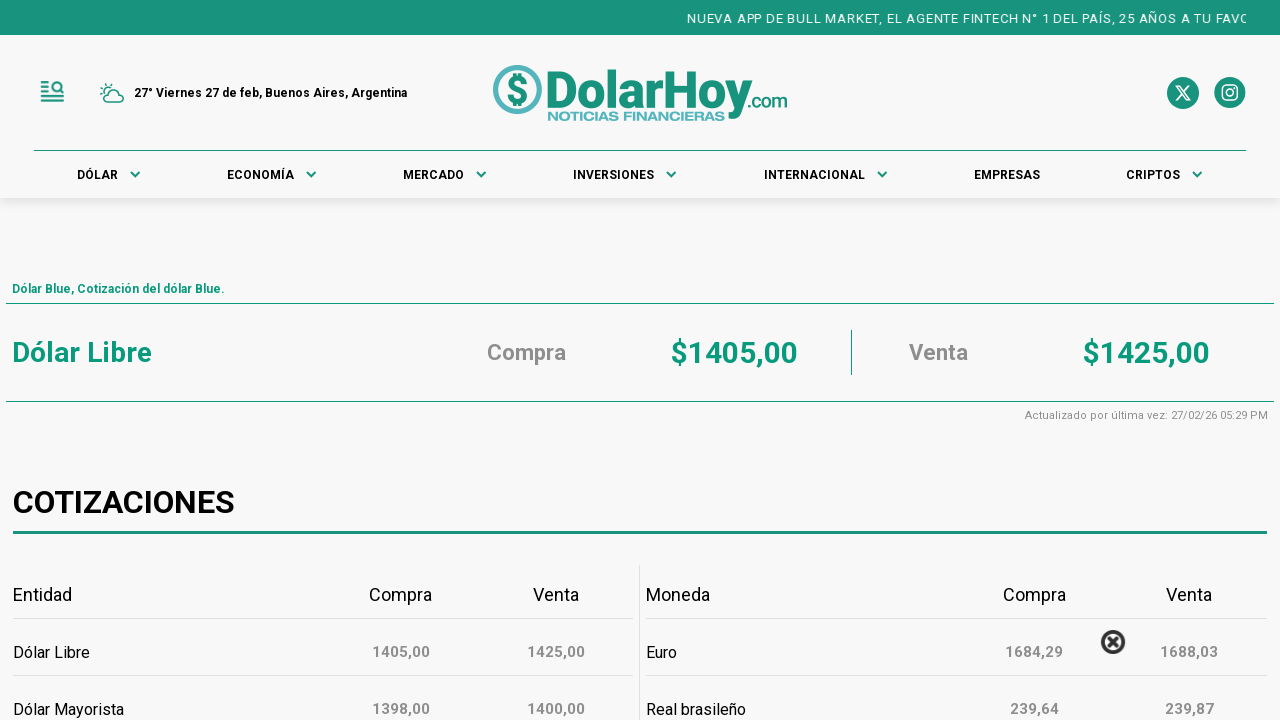

Navigated to dollar oficial page
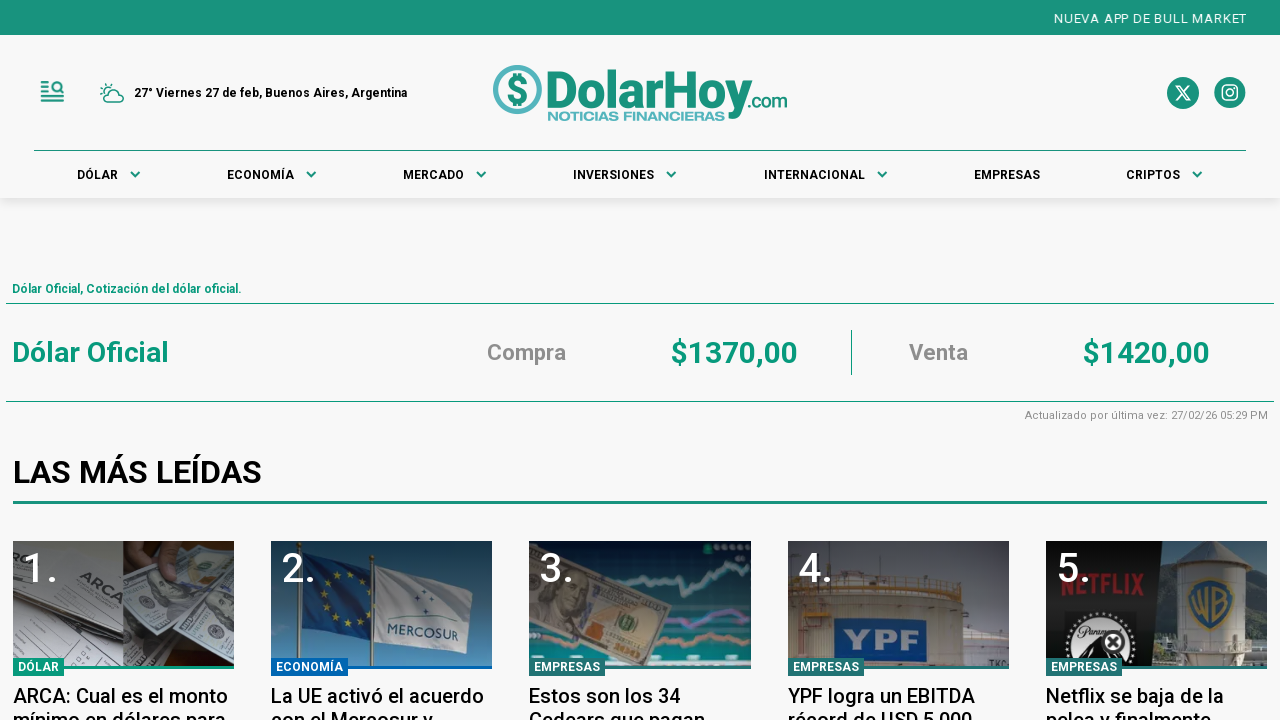

Dollar oficial page loaded with exchange rate information displayed
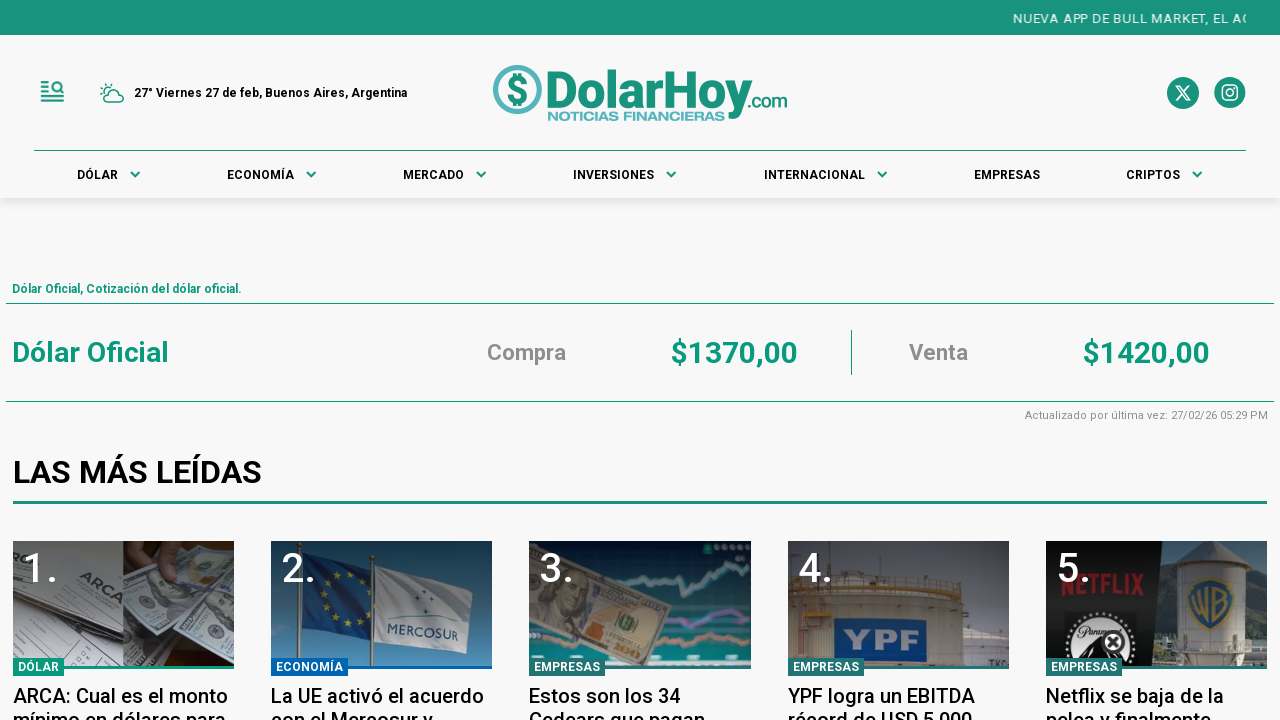

Navigated to dollar bolsa page
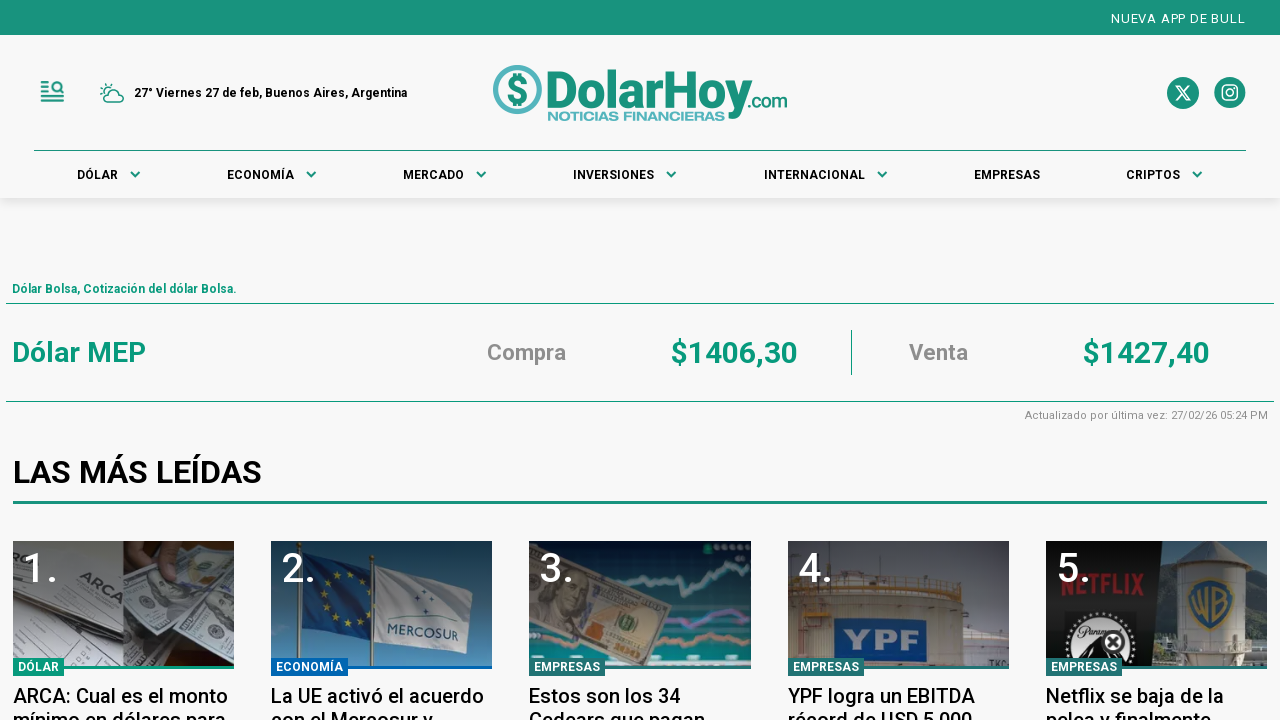

Dollar bolsa page loaded with exchange rate information displayed
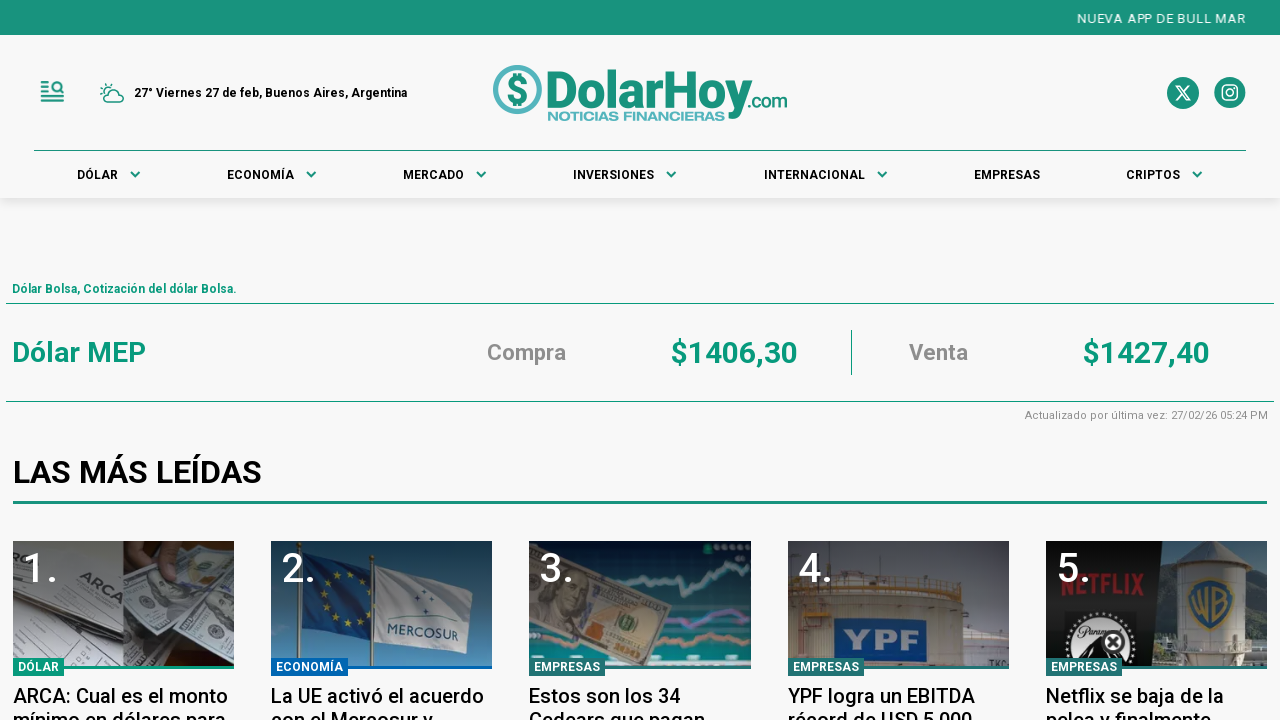

Navigated to dollar turista page
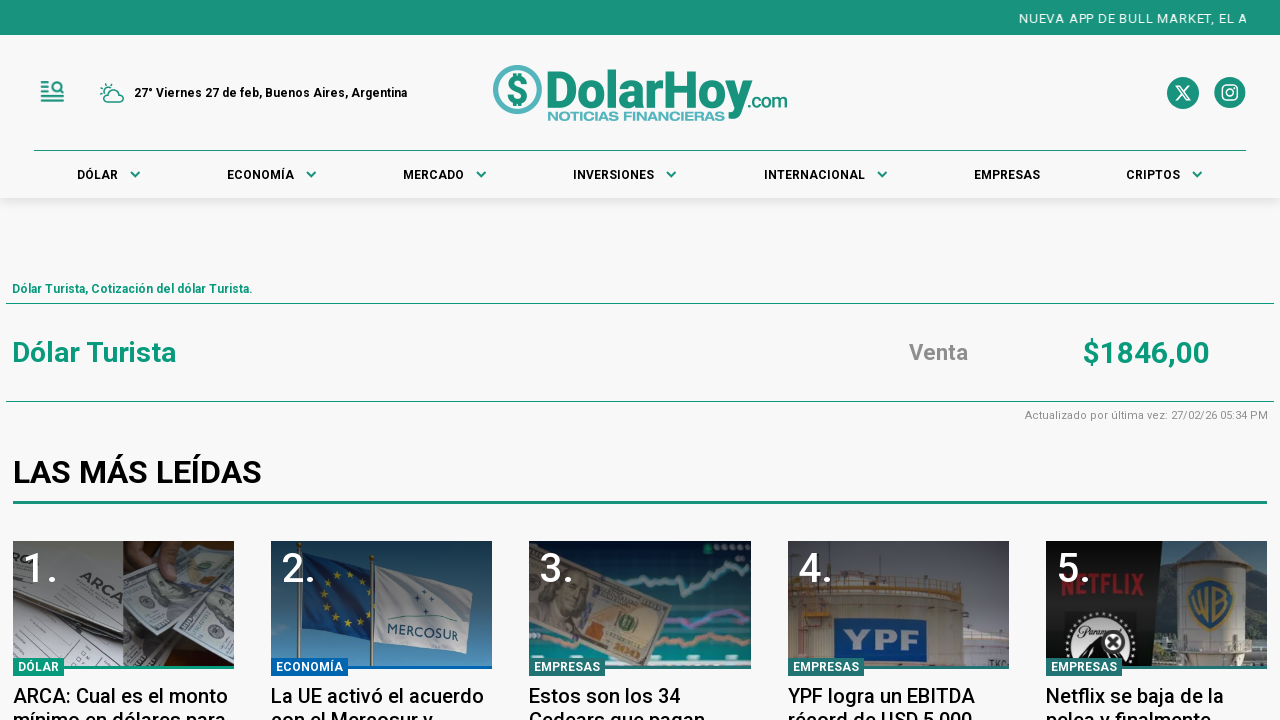

Dollar turista page loaded with exchange rate information displayed
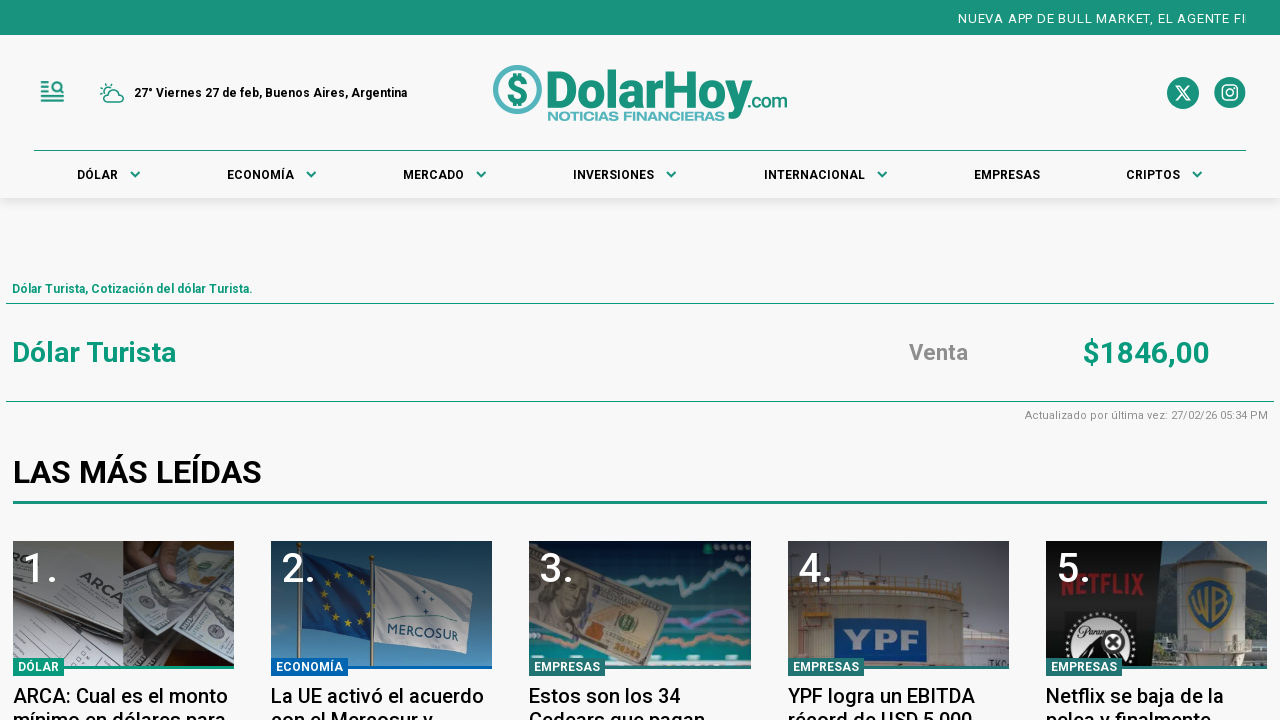

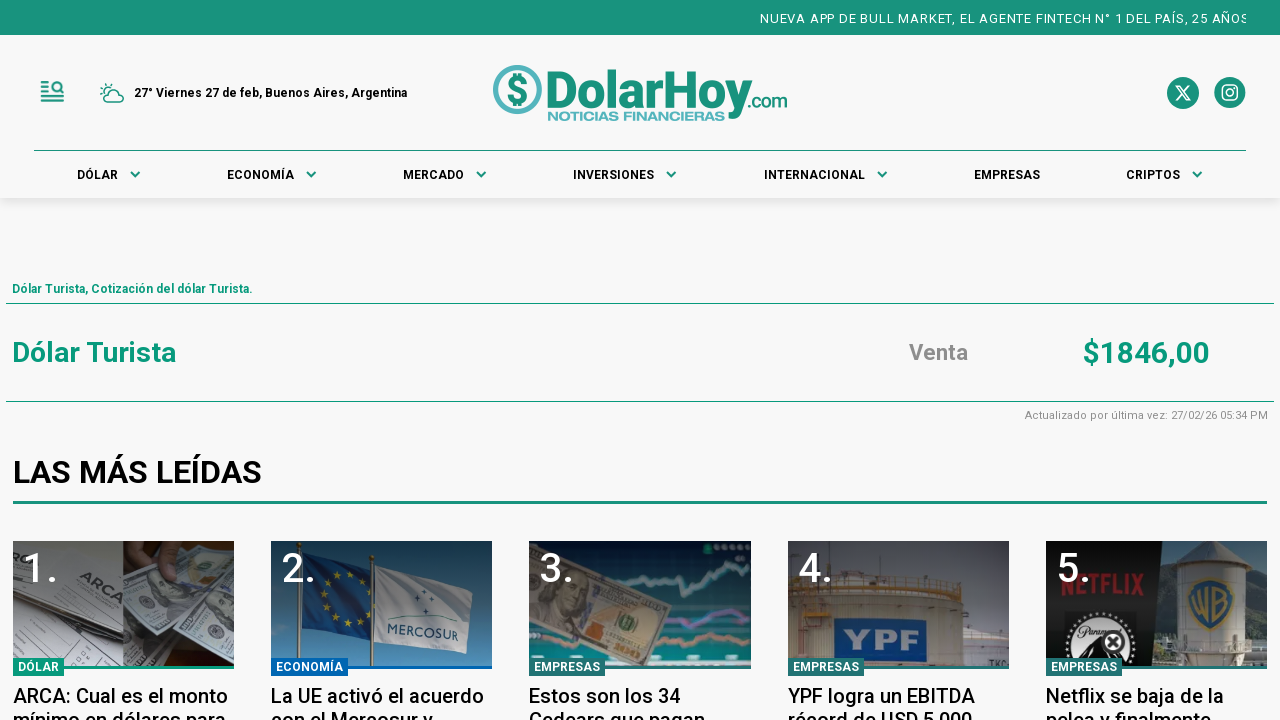